Navigates to the STFC Space officers listing page and verifies that officer links are loaded on the page

Starting URL: https://stfc.space/officers?f=$name=%26sg:-1%26rarity:-1%26page:1&s=$ascending:true%26sortBy:0

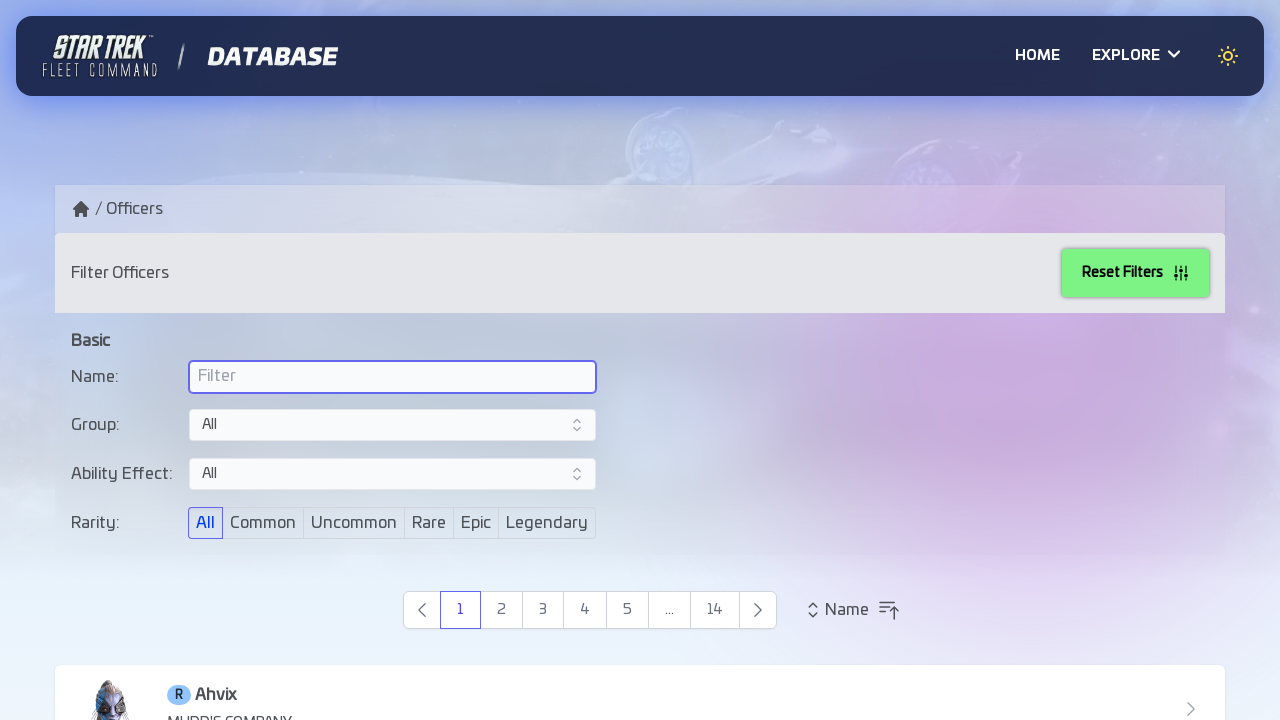

Navigated to STFC Space officers listing page
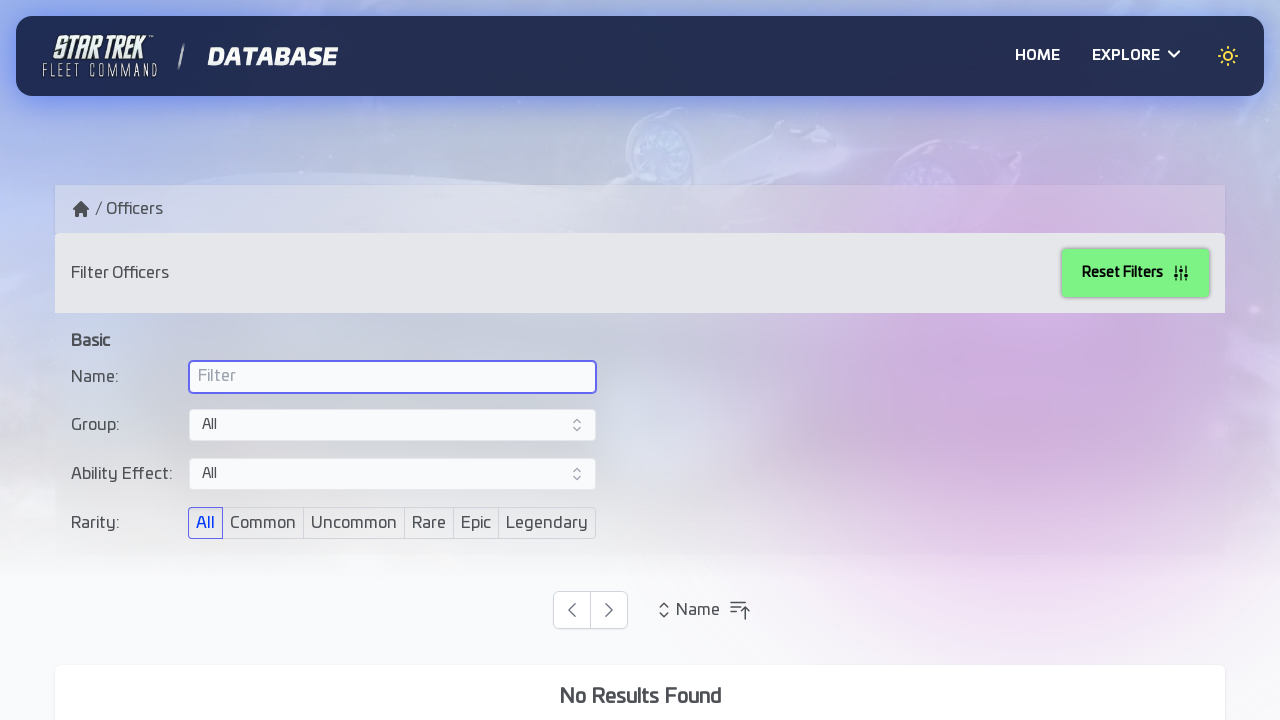

Officer links loaded on the page
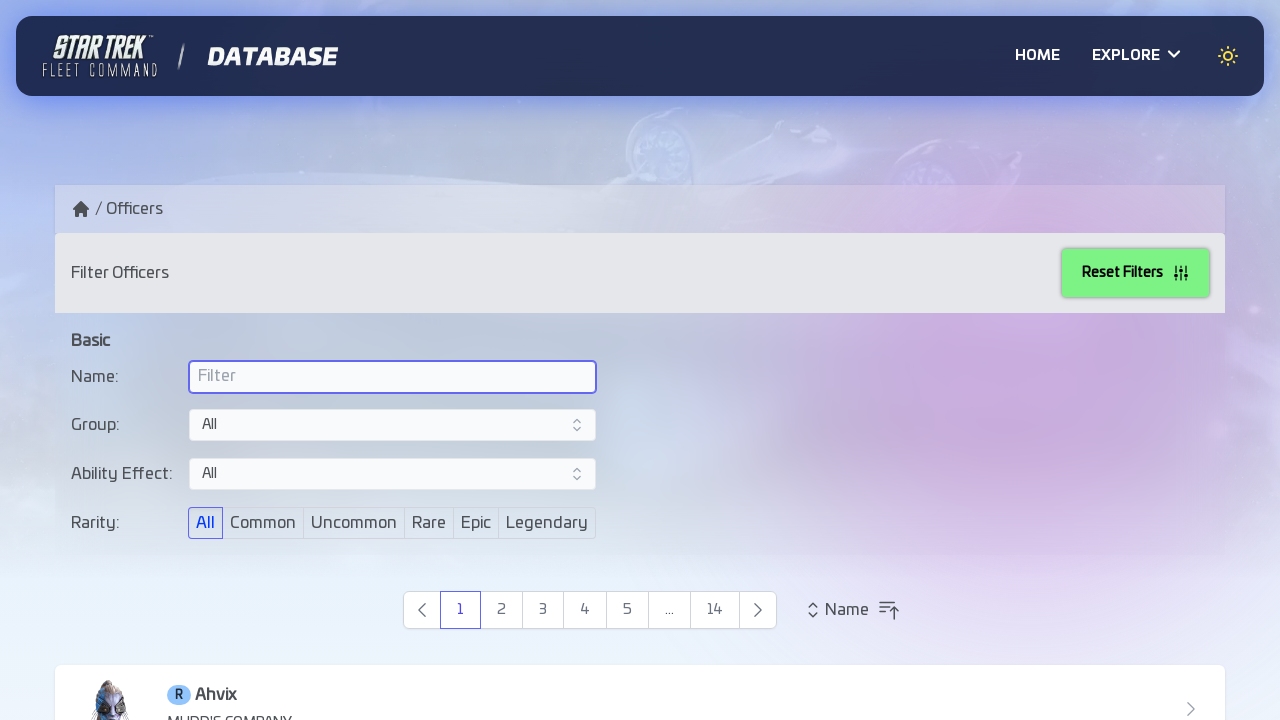

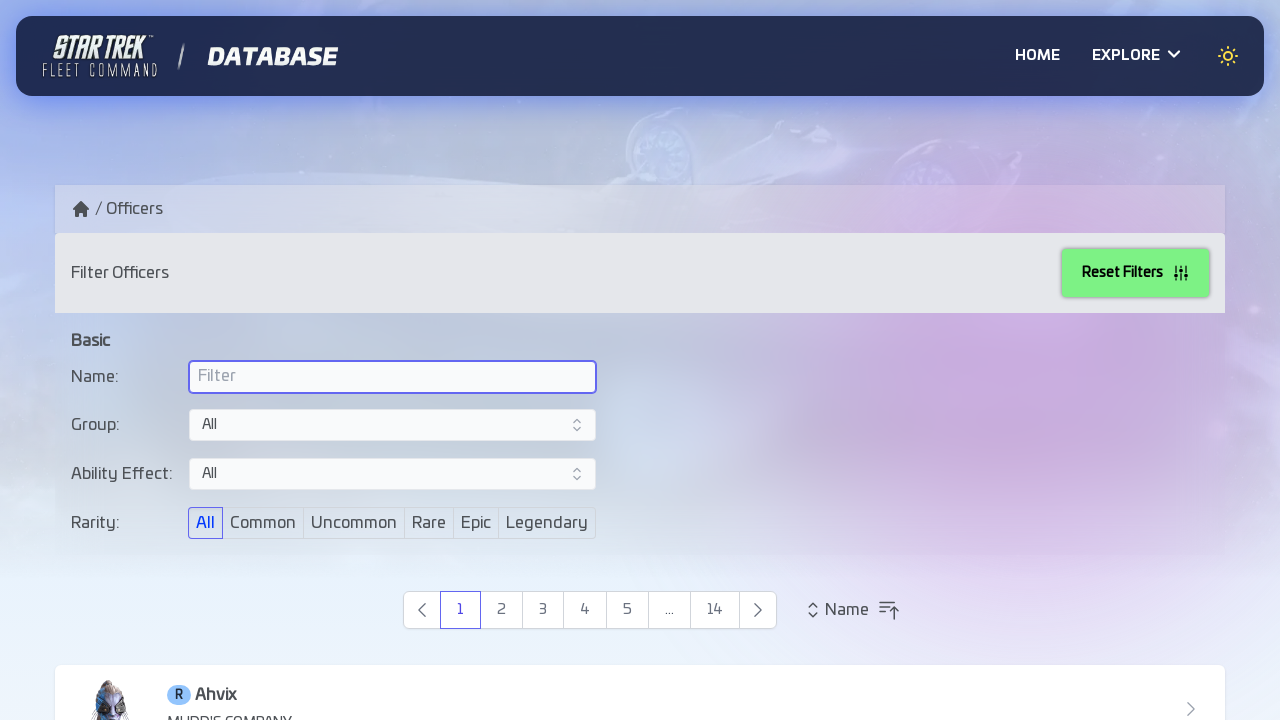